Navigates to Dropbox homepage and verifies the page loads by checking the title

Starting URL: https://www.dropbox.com

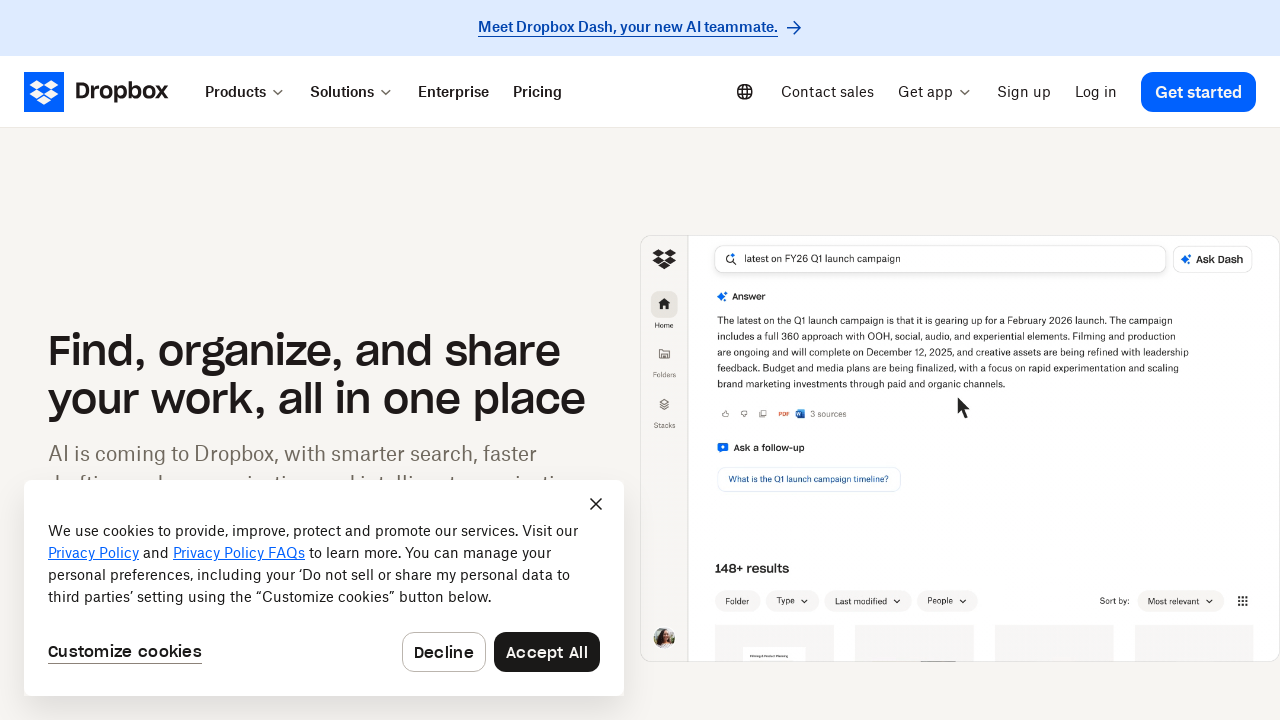

Navigated to Dropbox homepage
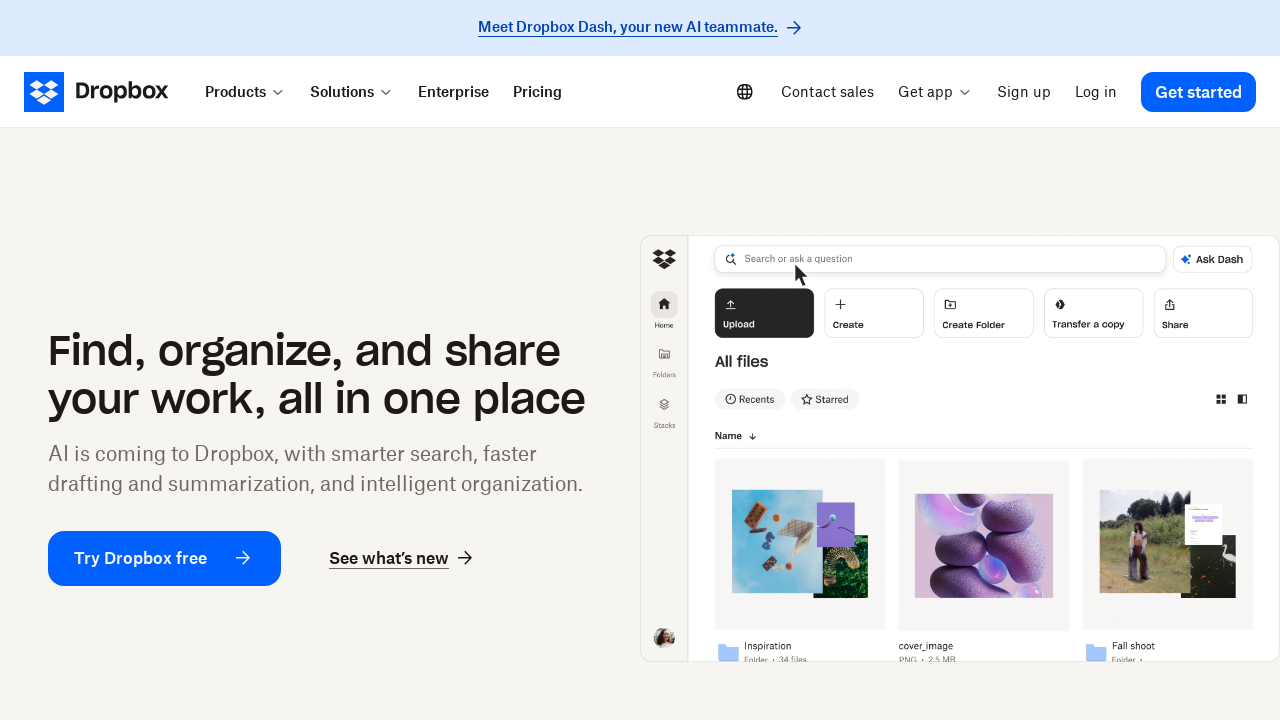

Retrieved page title: Dropbox.com
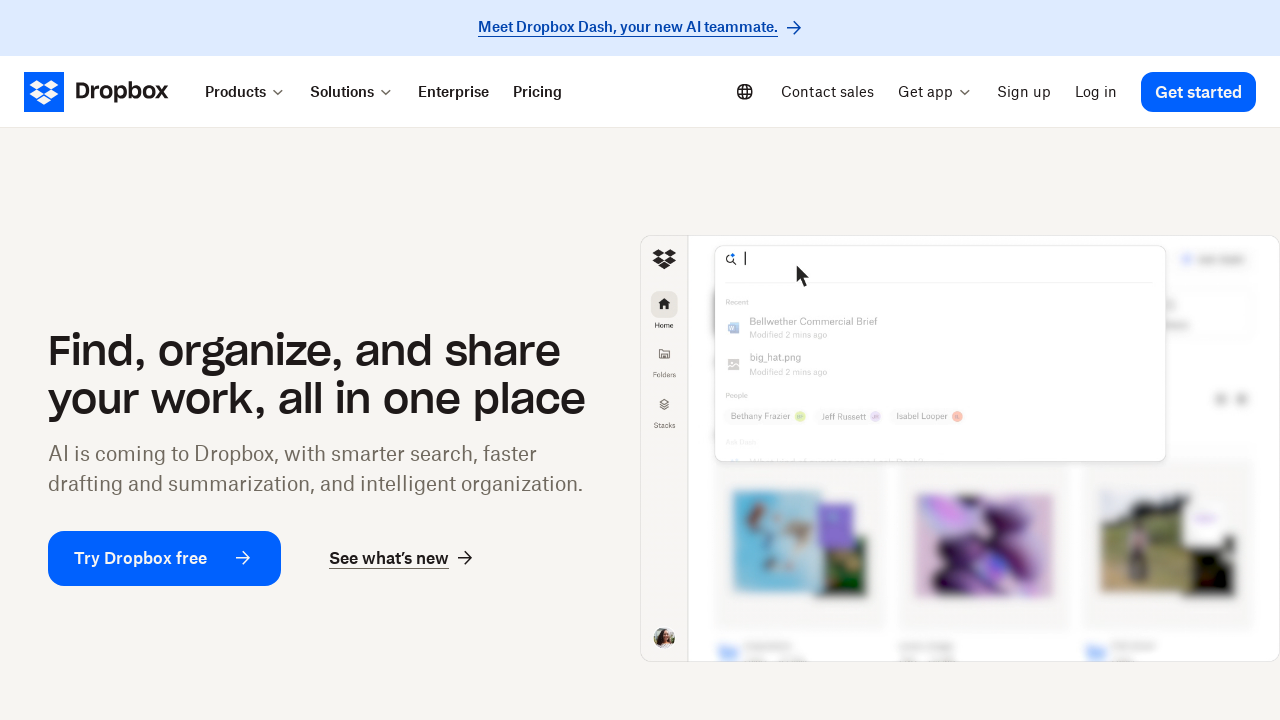

Printed page title to console
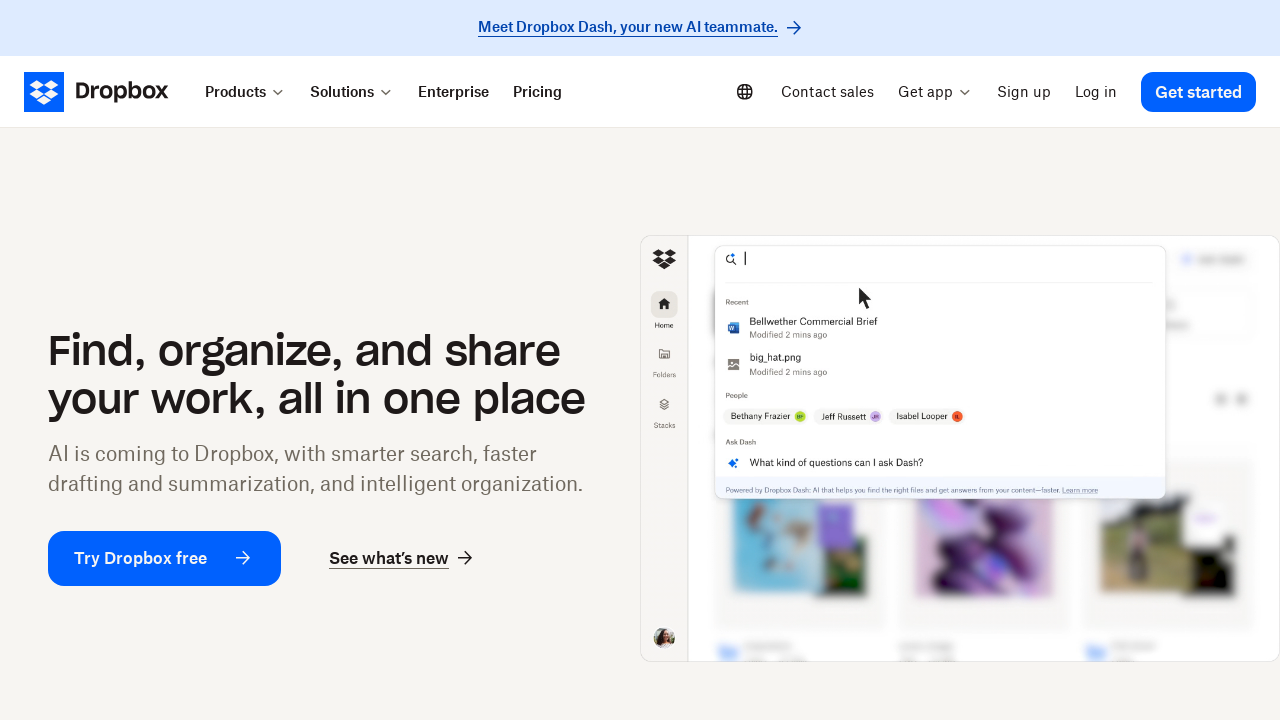

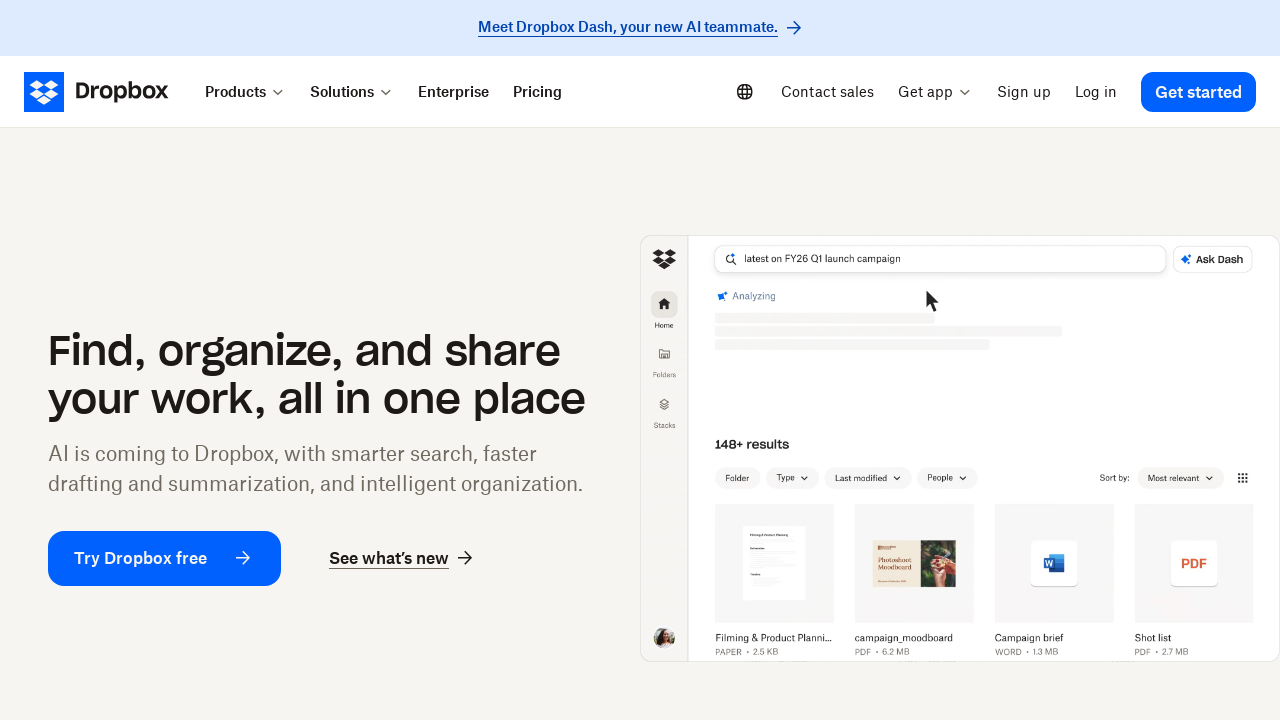